Tests basic navigation on the ParaBank demo site by clicking the Register link and then a link containing "got login" text.

Starting URL: https://parabank.parasoft.com/parabank/i

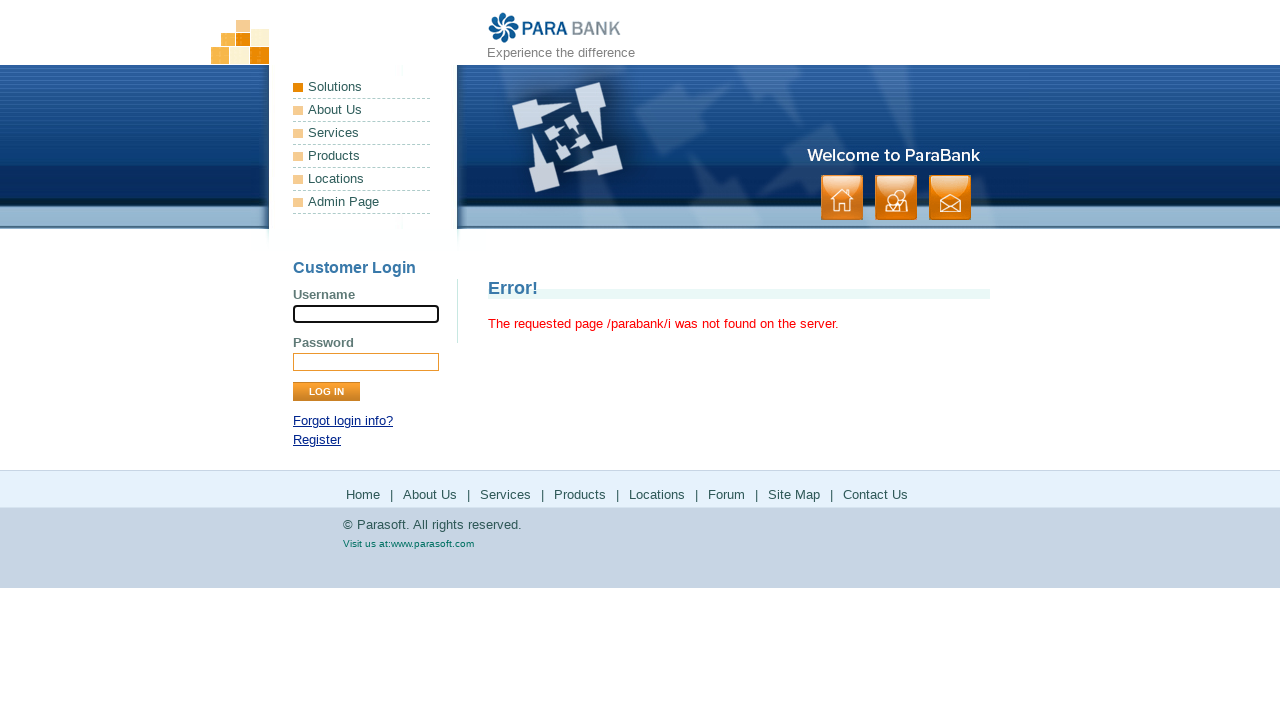

Clicked Register link at (317, 440) on text=Register
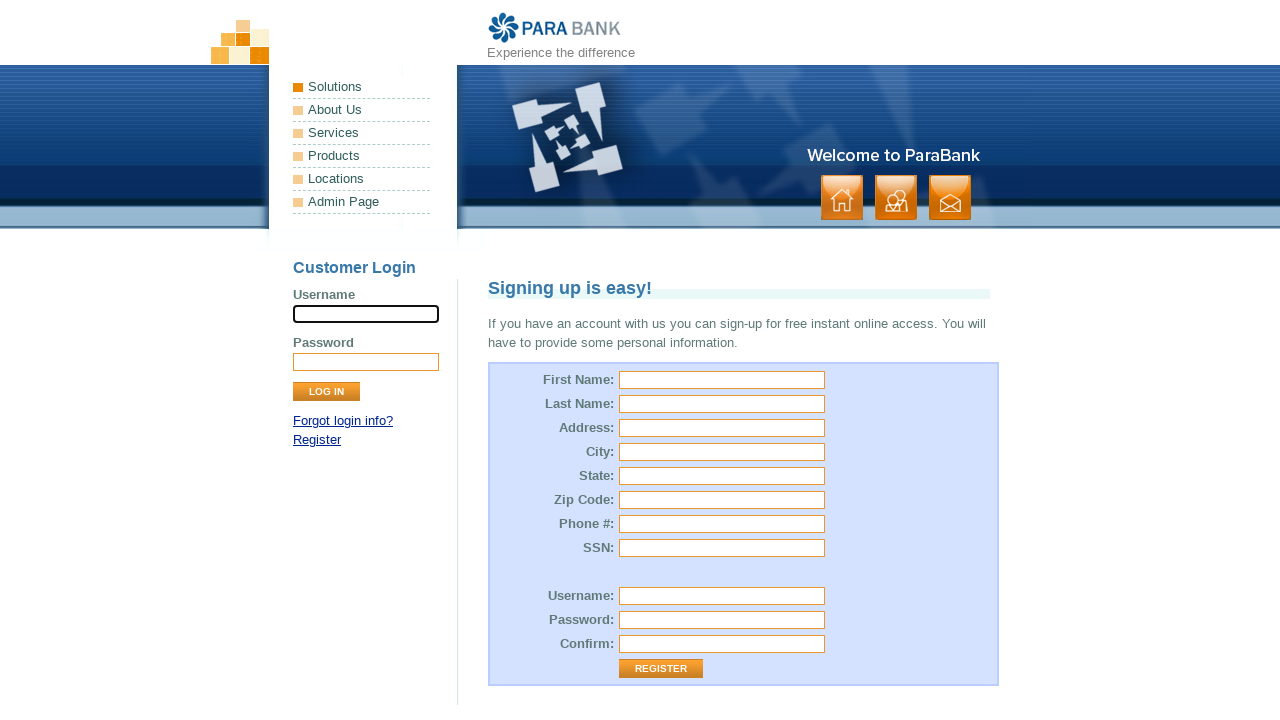

Page loaded after clicking Register
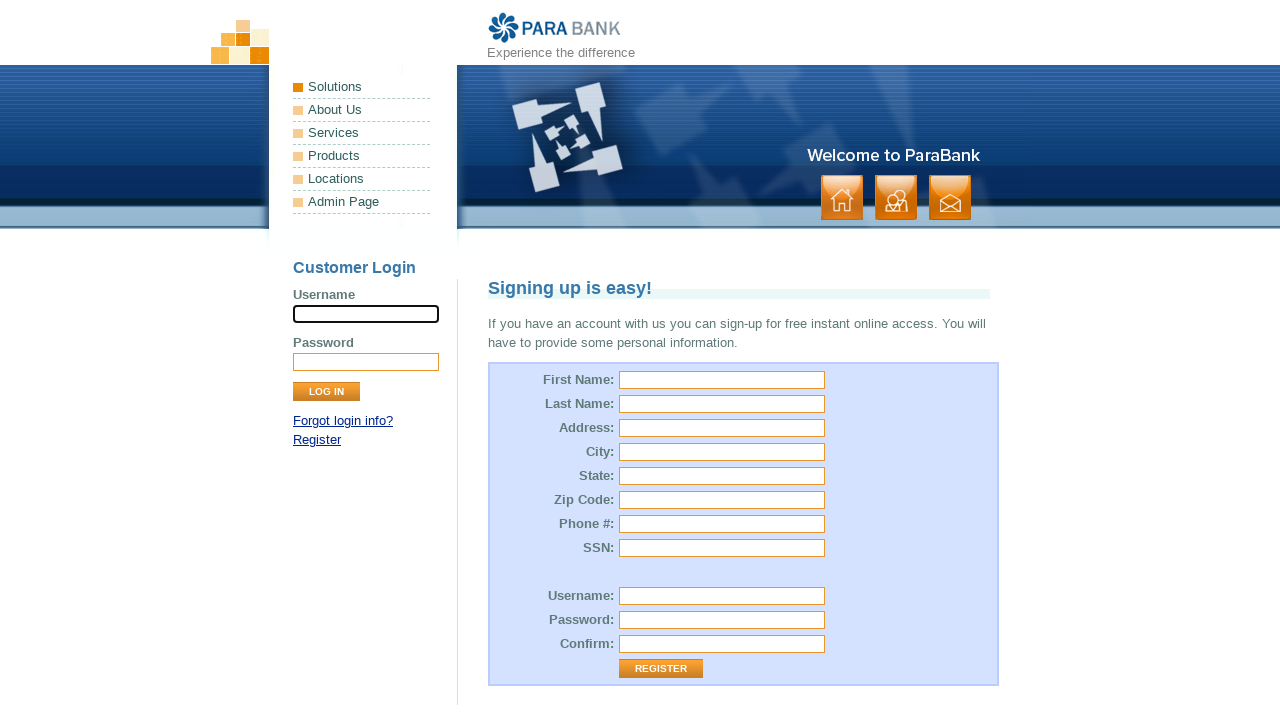

Clicked link containing 'got login' text at (343, 421) on text=got login
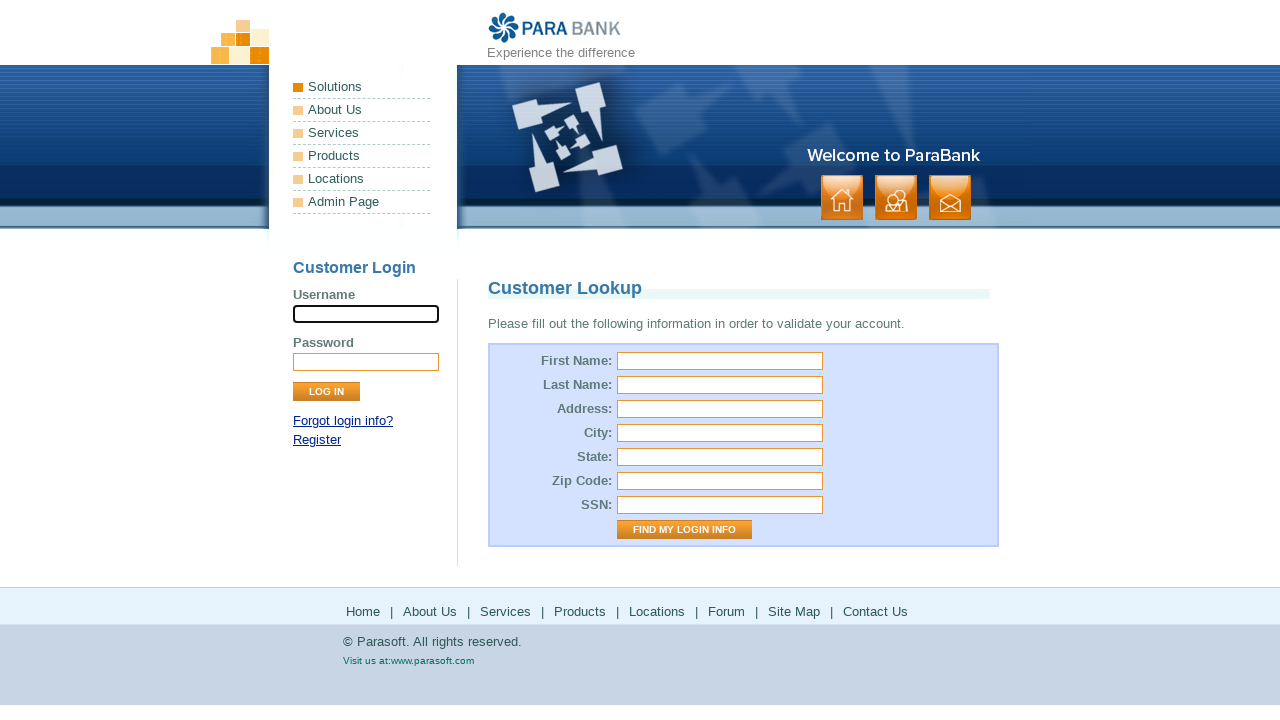

Page loaded after clicking 'got login' link
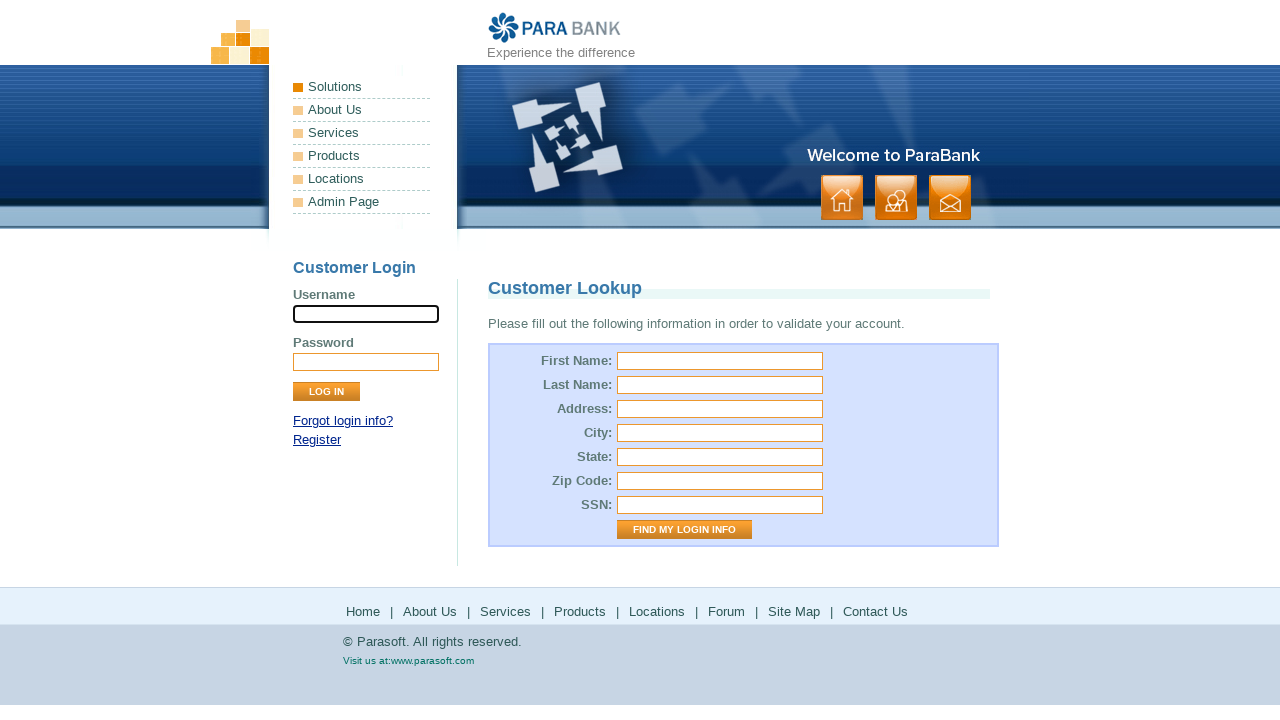

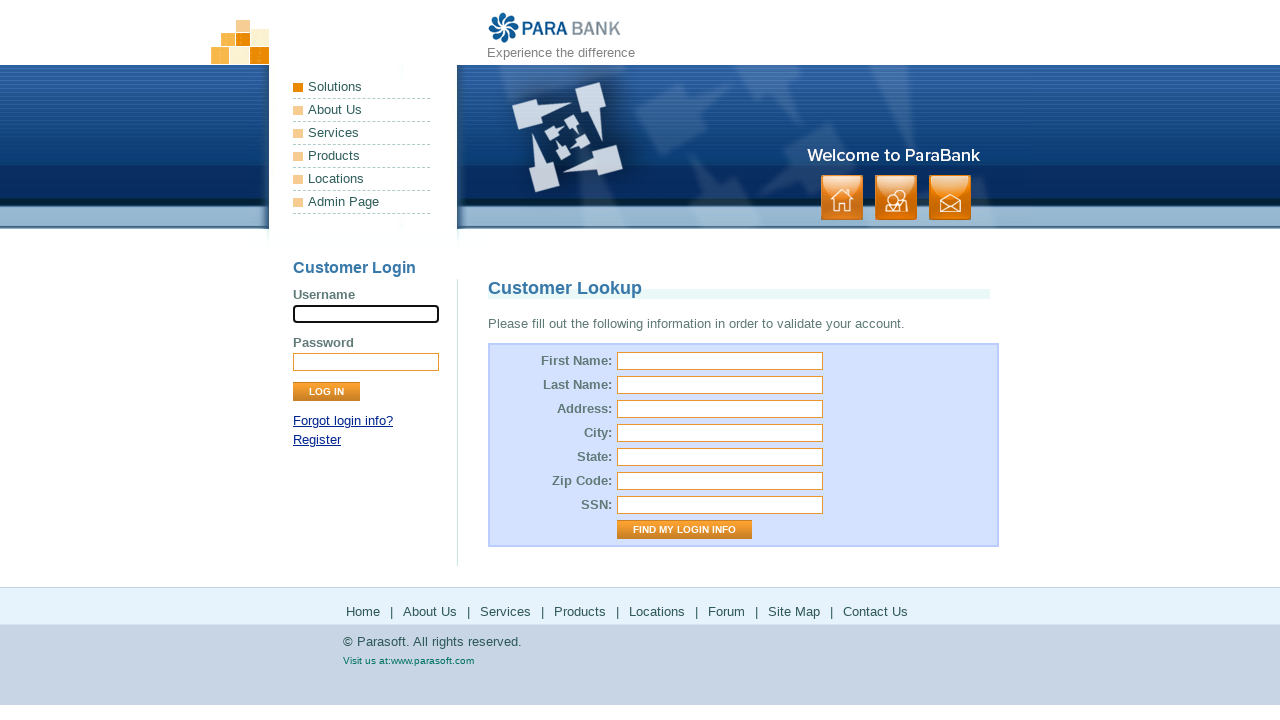